Tests that clicking Clear completed removes completed items from the list.

Starting URL: https://demo.playwright.dev/todomvc

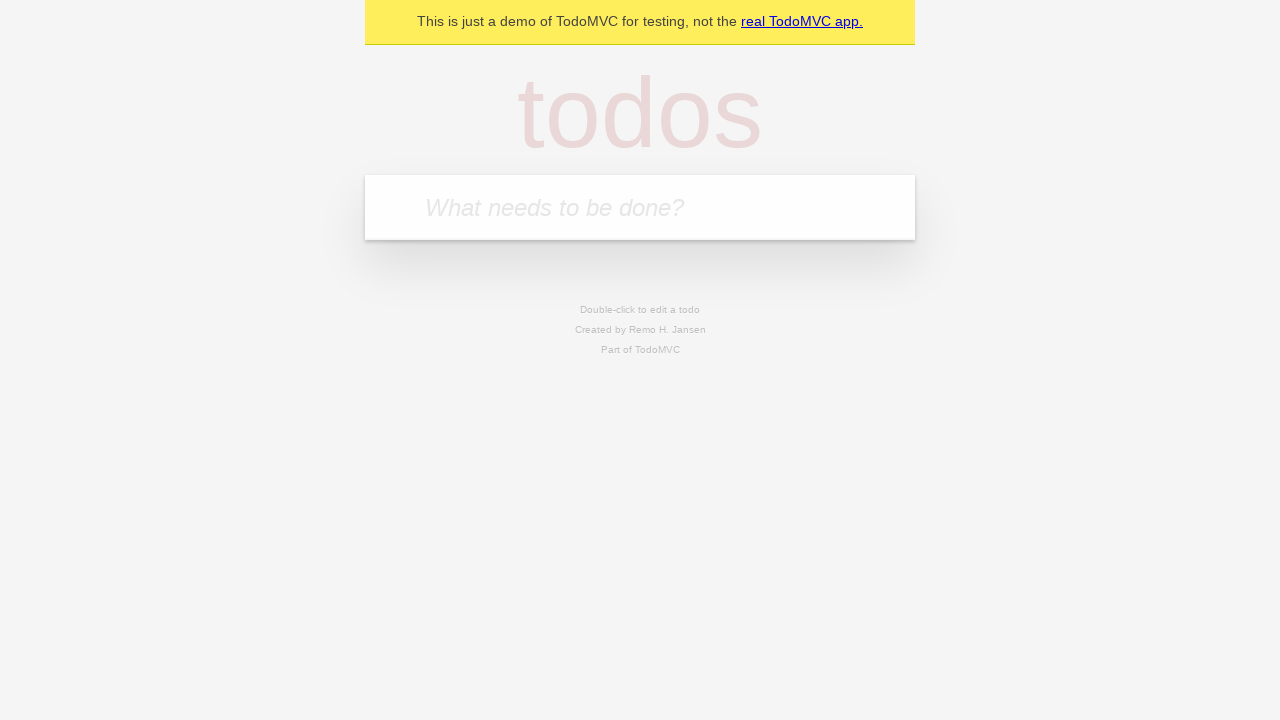

Filled todo input with 'buy some cheese' on internal:attr=[placeholder="What needs to be done?"i]
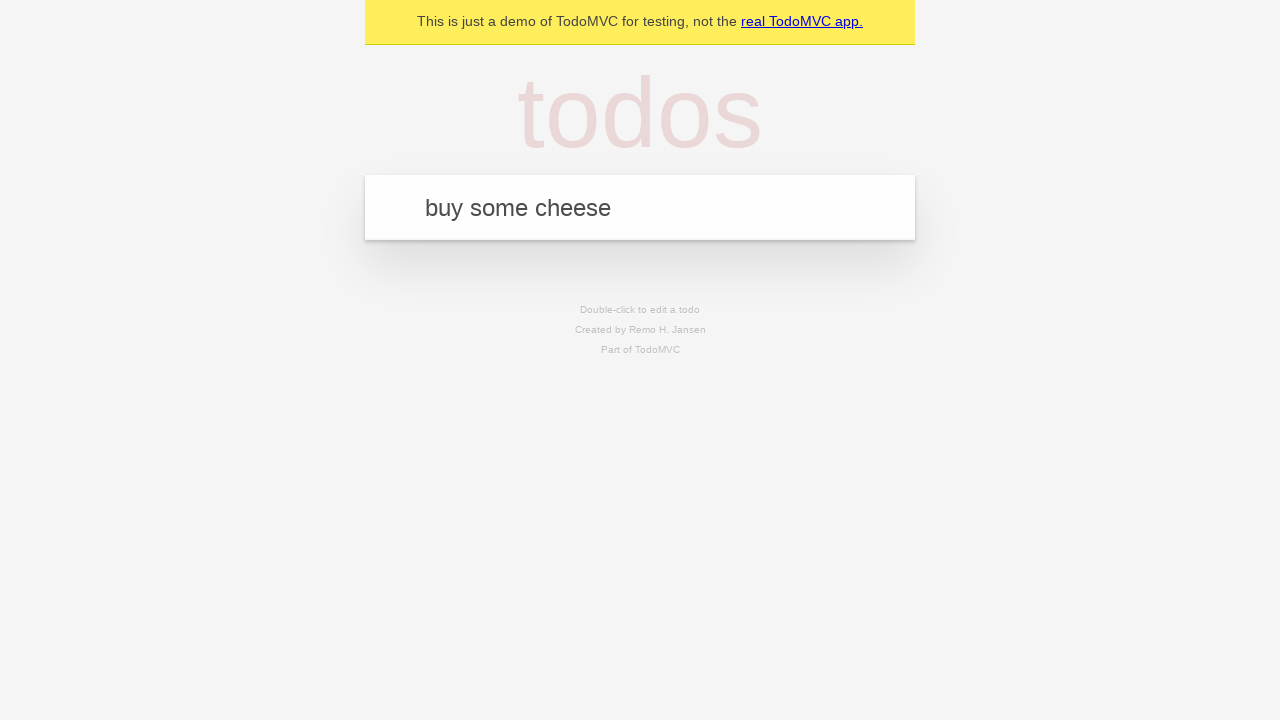

Pressed Enter to add first todo item on internal:attr=[placeholder="What needs to be done?"i]
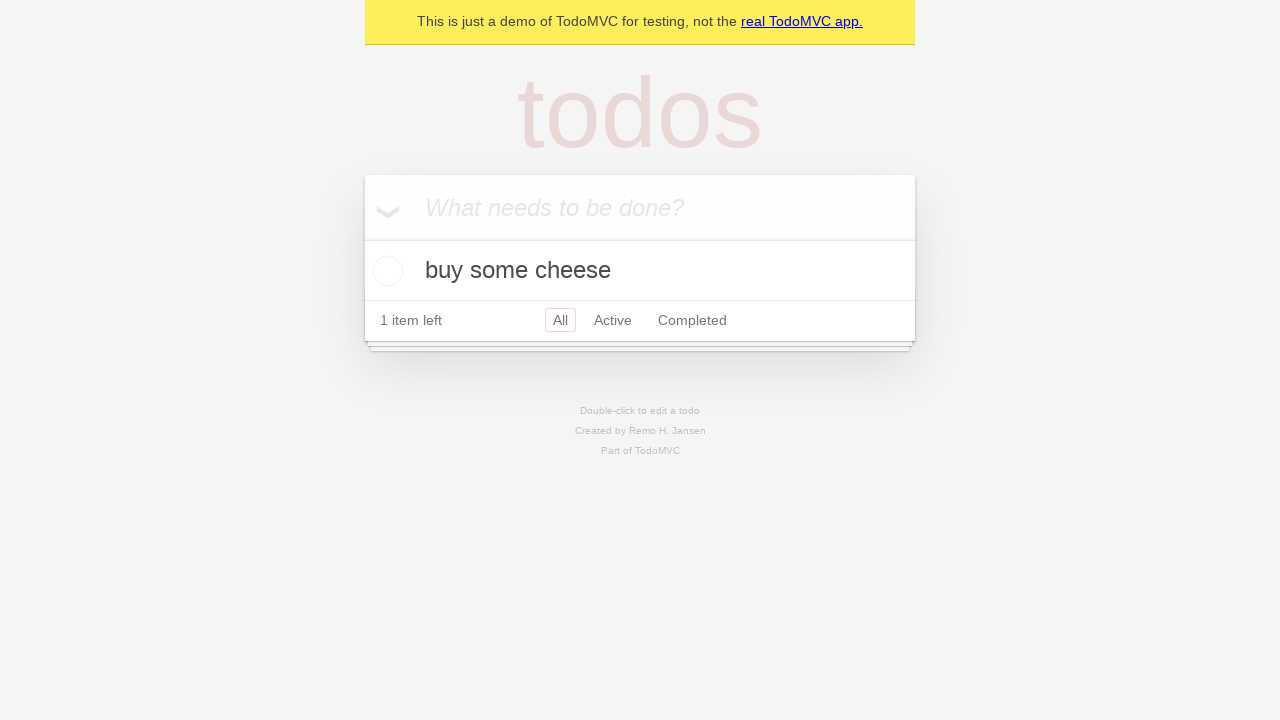

Filled todo input with 'feed the cat' on internal:attr=[placeholder="What needs to be done?"i]
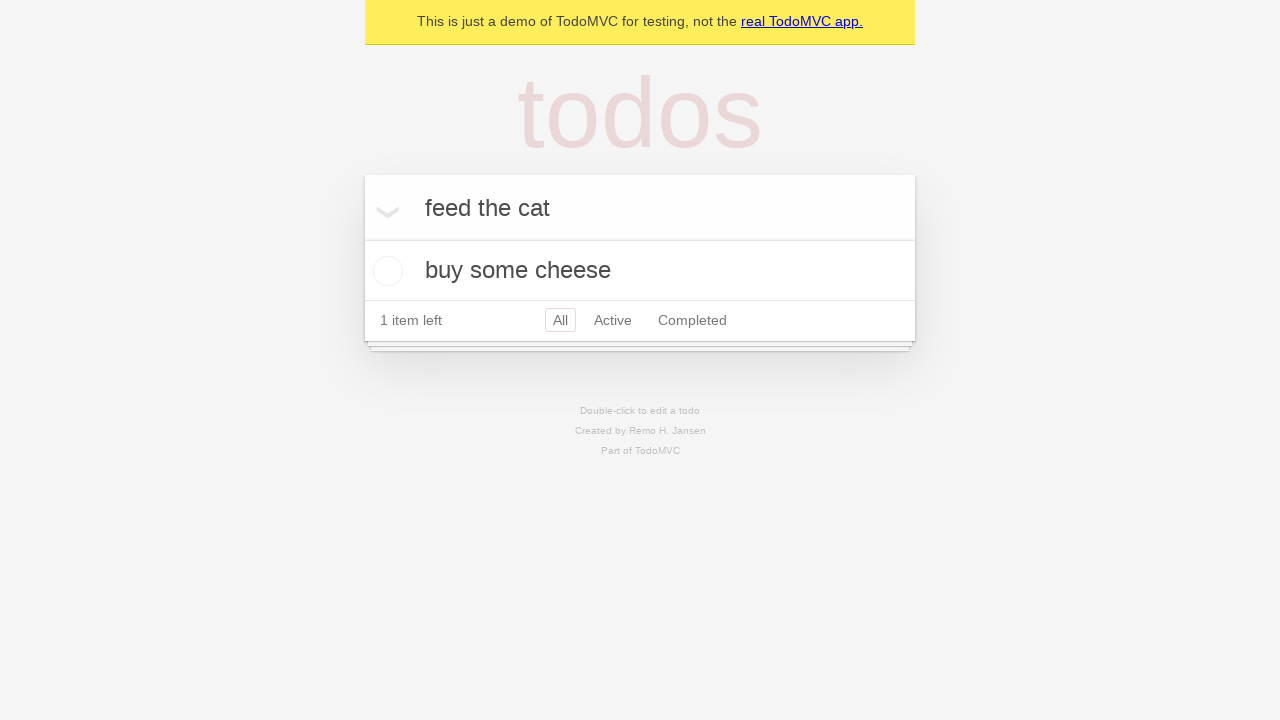

Pressed Enter to add second todo item on internal:attr=[placeholder="What needs to be done?"i]
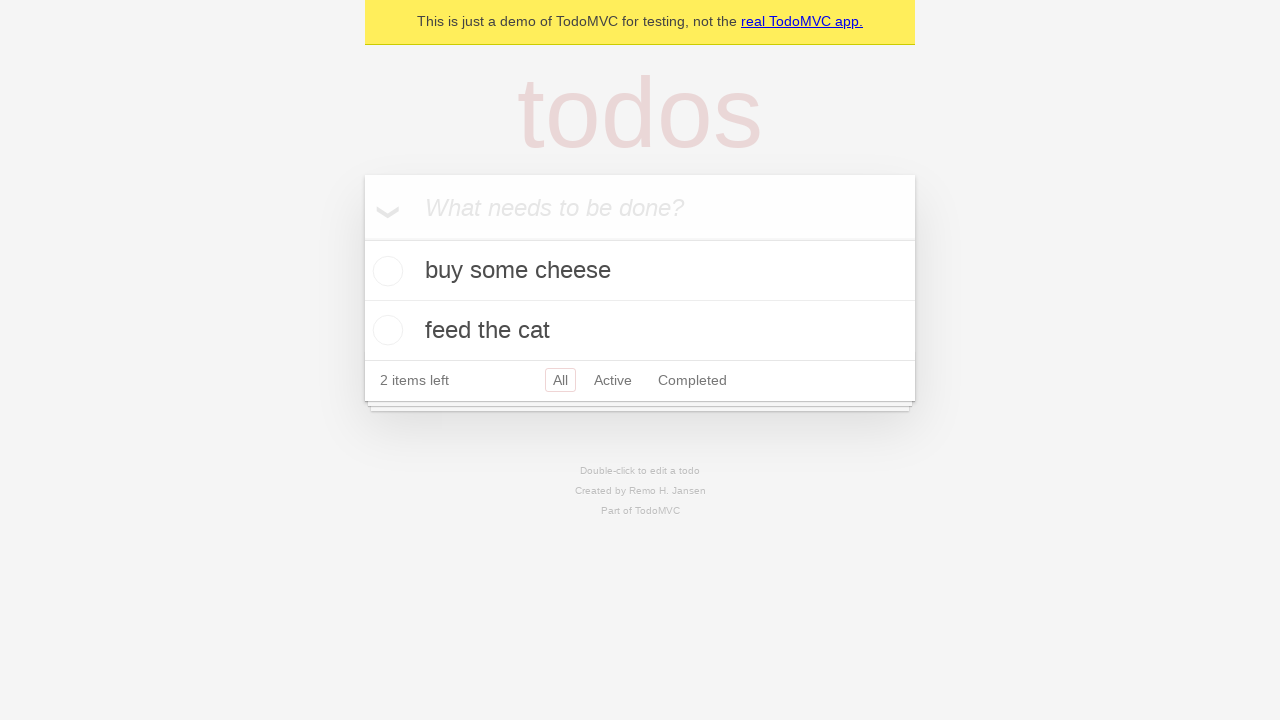

Filled todo input with 'book a doctors appointment' on internal:attr=[placeholder="What needs to be done?"i]
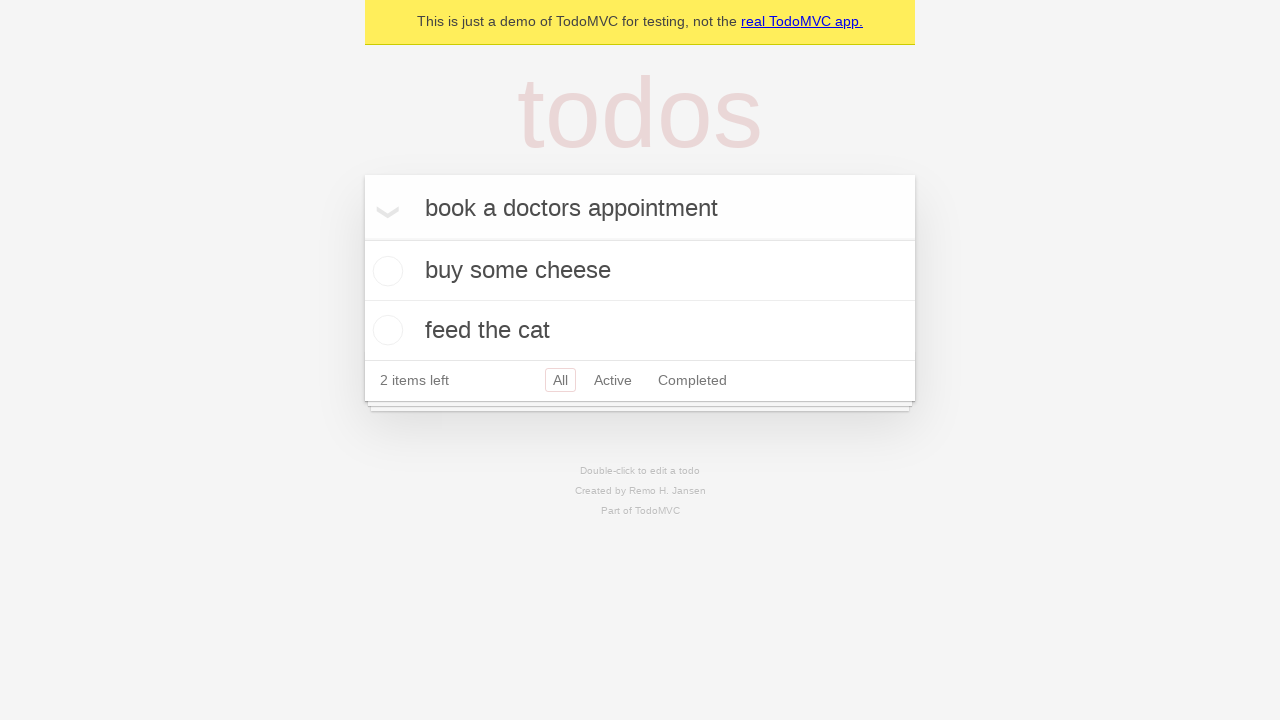

Pressed Enter to add third todo item on internal:attr=[placeholder="What needs to be done?"i]
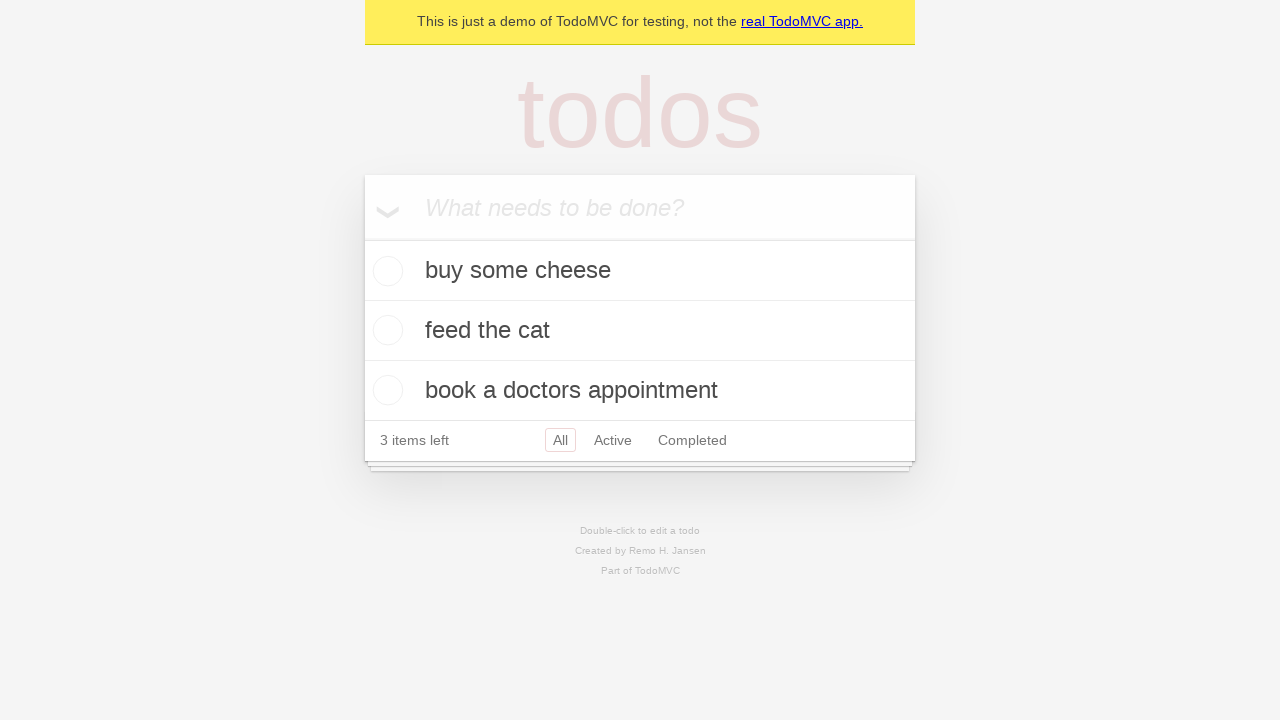

Waited for all 3 todo items to be loaded
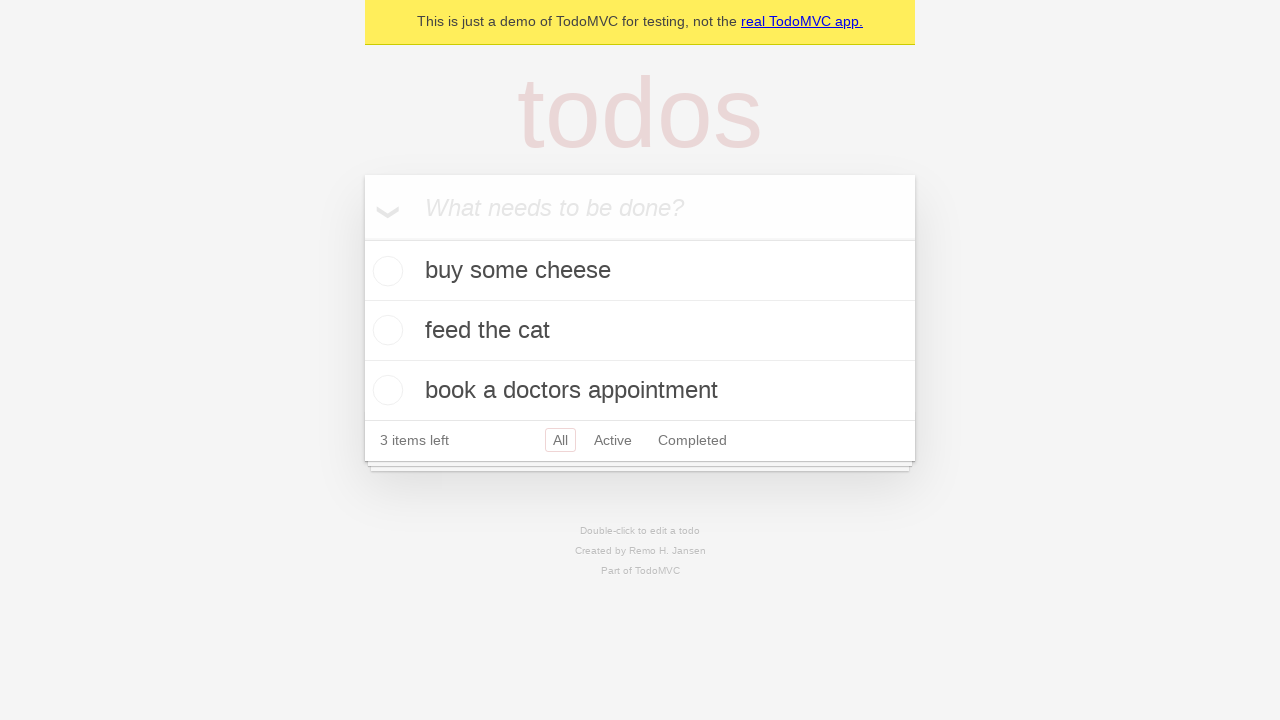

Checked the checkbox for second todo item 'feed the cat' at (385, 330) on internal:testid=[data-testid="todo-item"s] >> nth=1 >> internal:role=checkbox
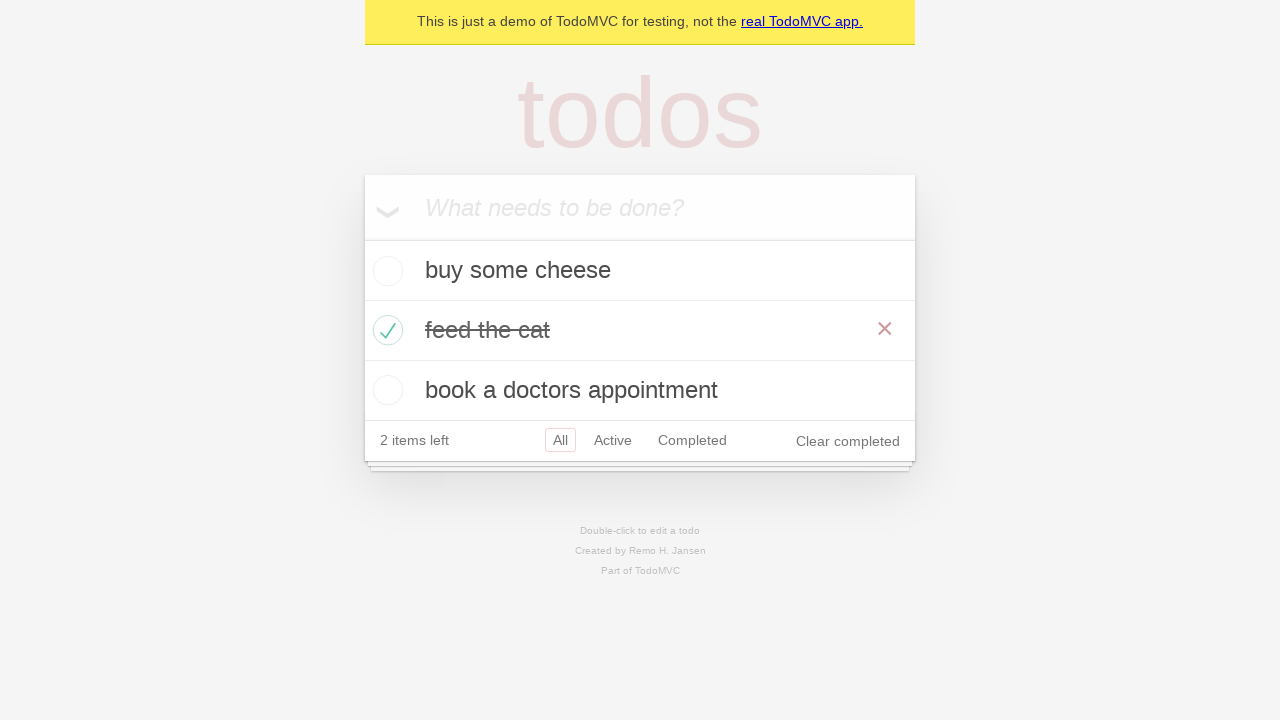

Clicked 'Clear completed' button to remove completed items at (848, 441) on internal:role=button[name="Clear completed"i]
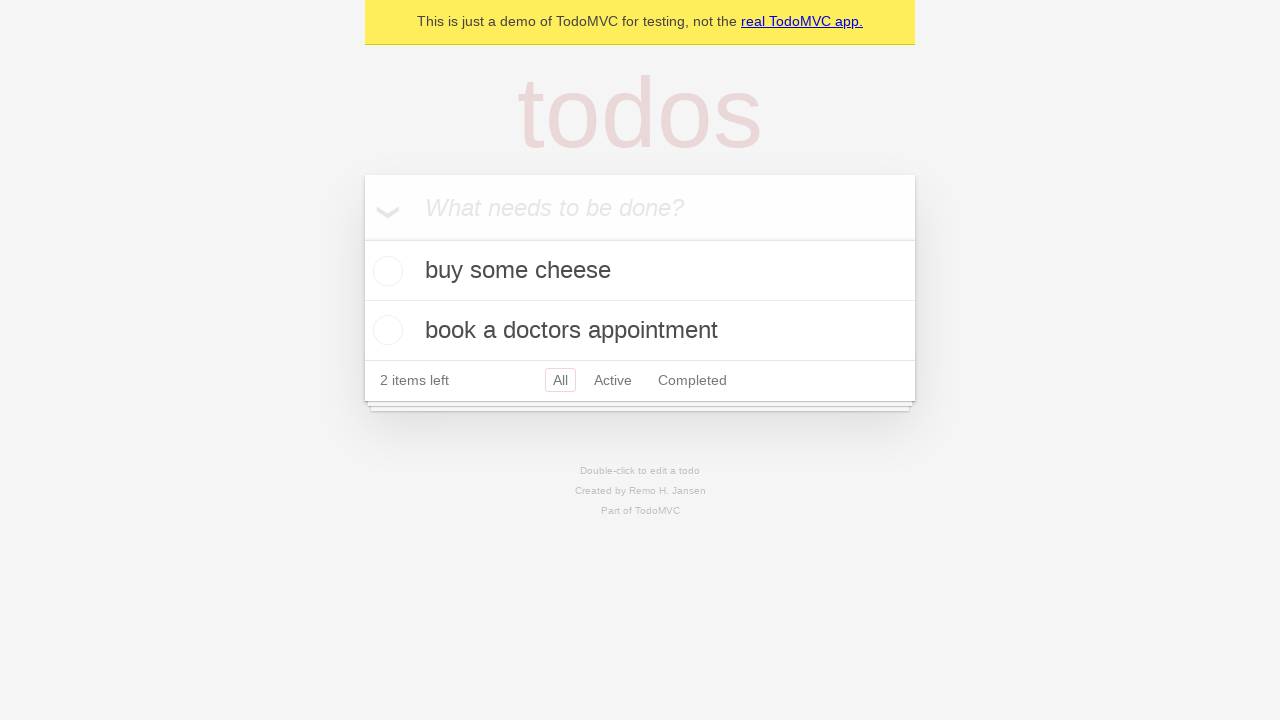

Waited for completed item to be removed, confirming 2 items remain
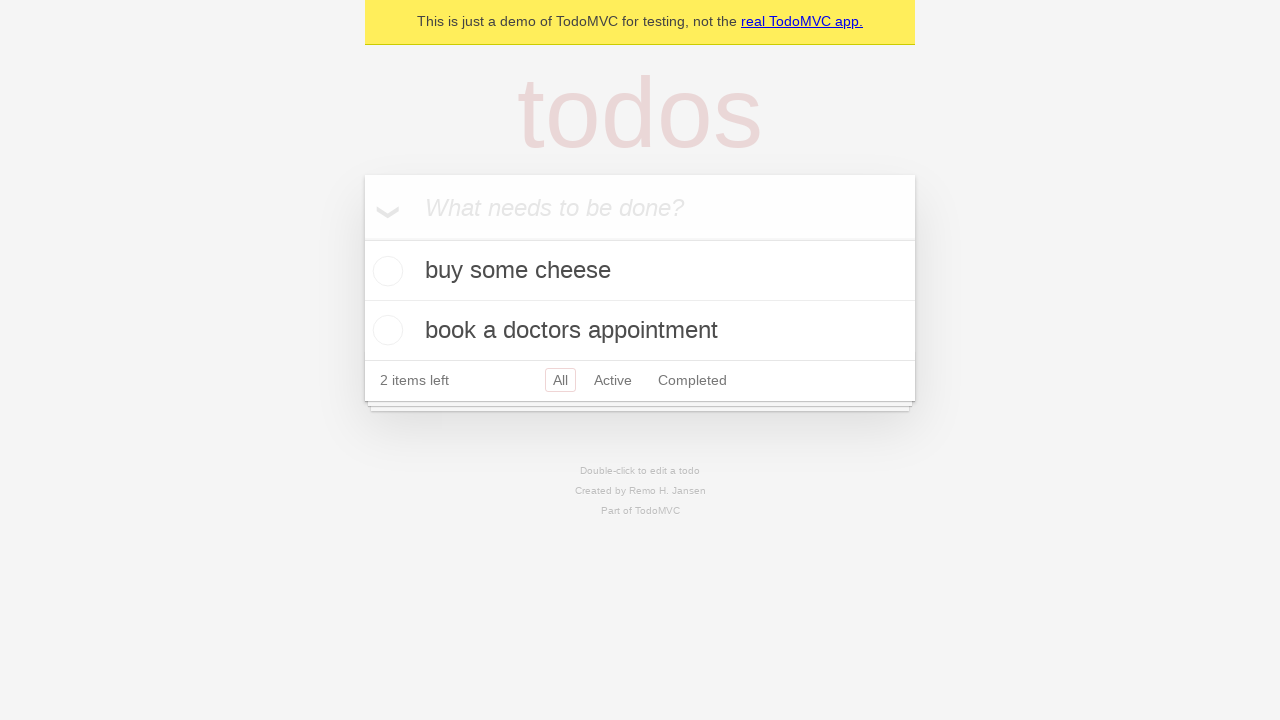

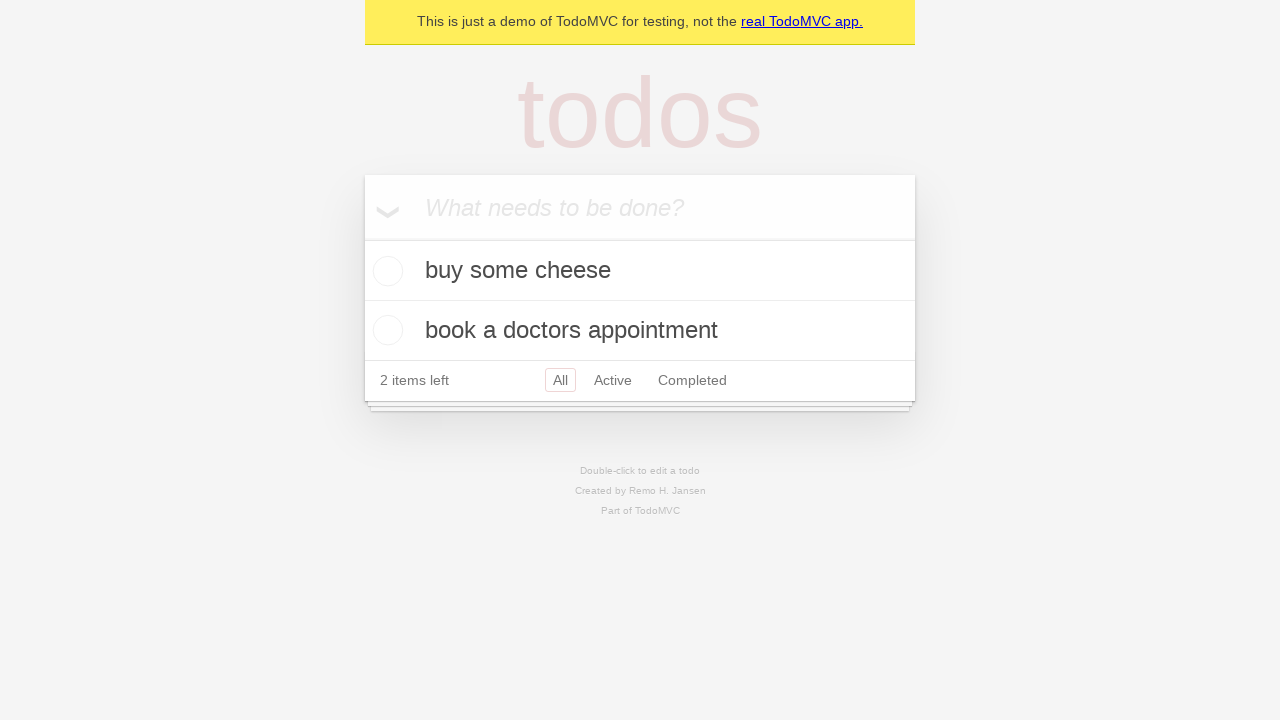